Tests form interaction by selecting checkboxes and radio buttons on a basic HTML form

Starting URL: https://testpages.herokuapp.com/styled/basic-html-form-test.html

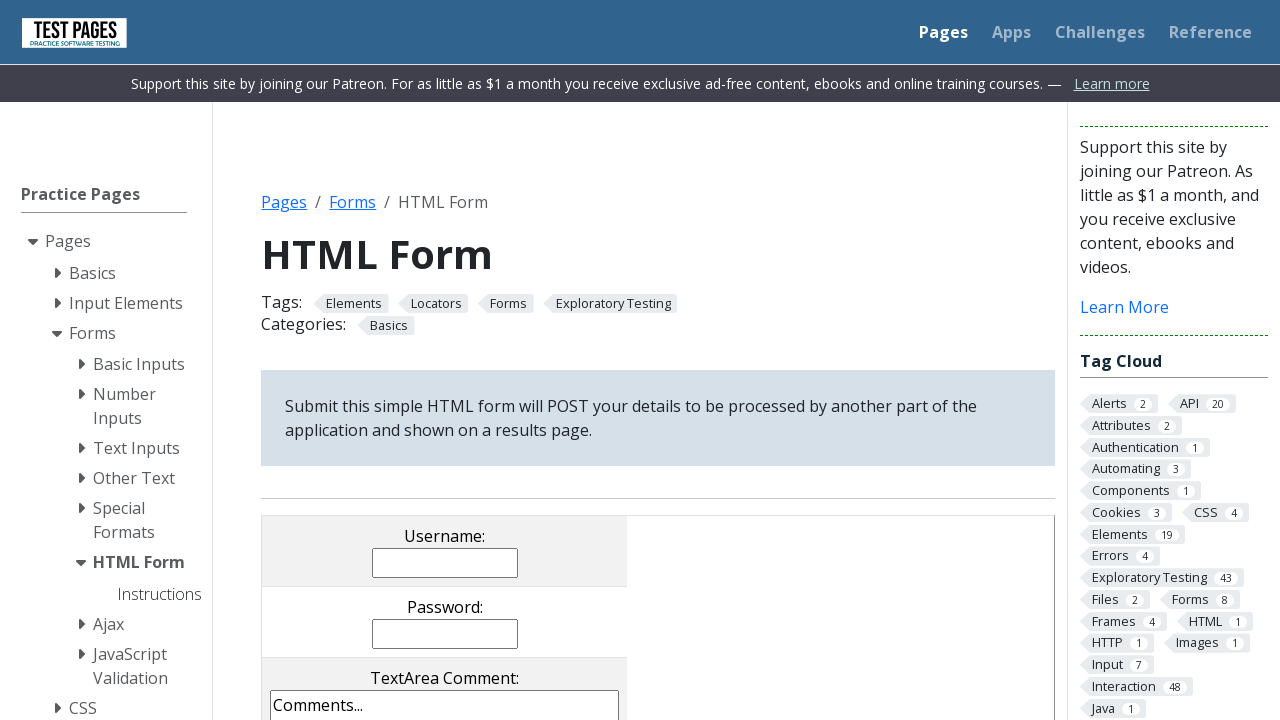

Navigated to basic HTML form test page
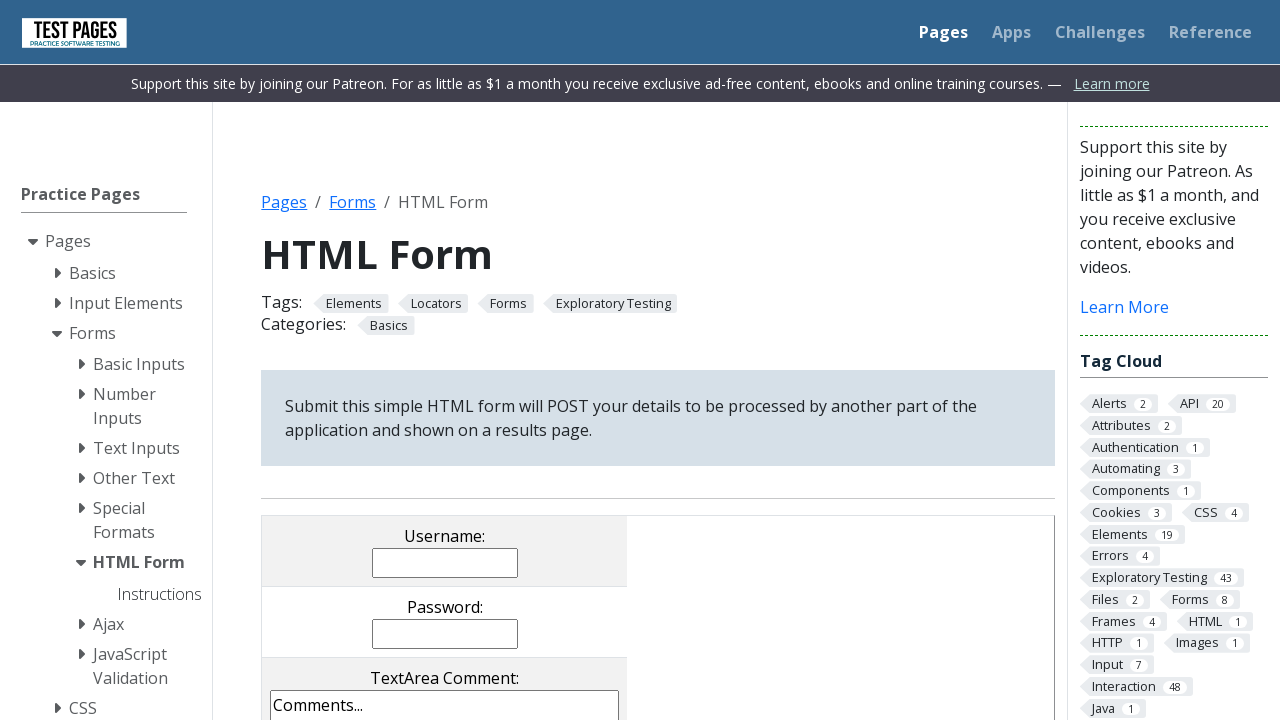

Clicked first checkbox (cb1) at (299, 360) on input[value='cb1']
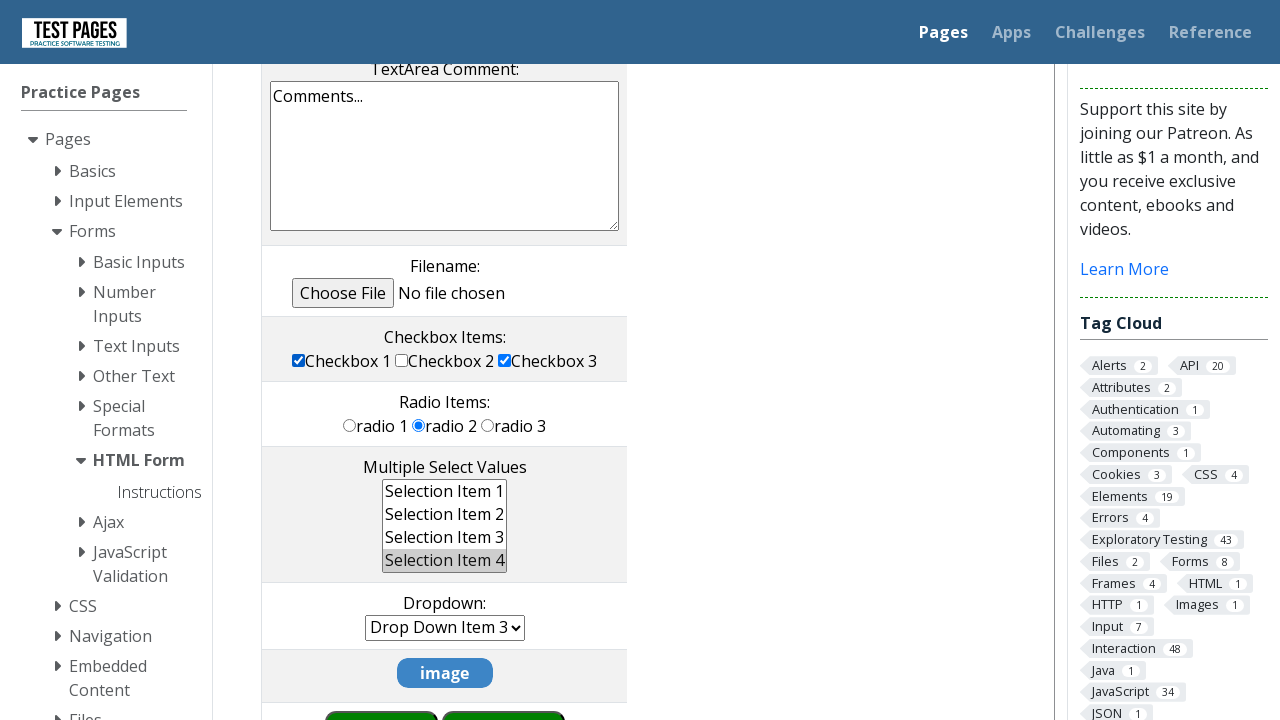

Clicked third checkbox (cb3) at (505, 360) on input[value='cb3']
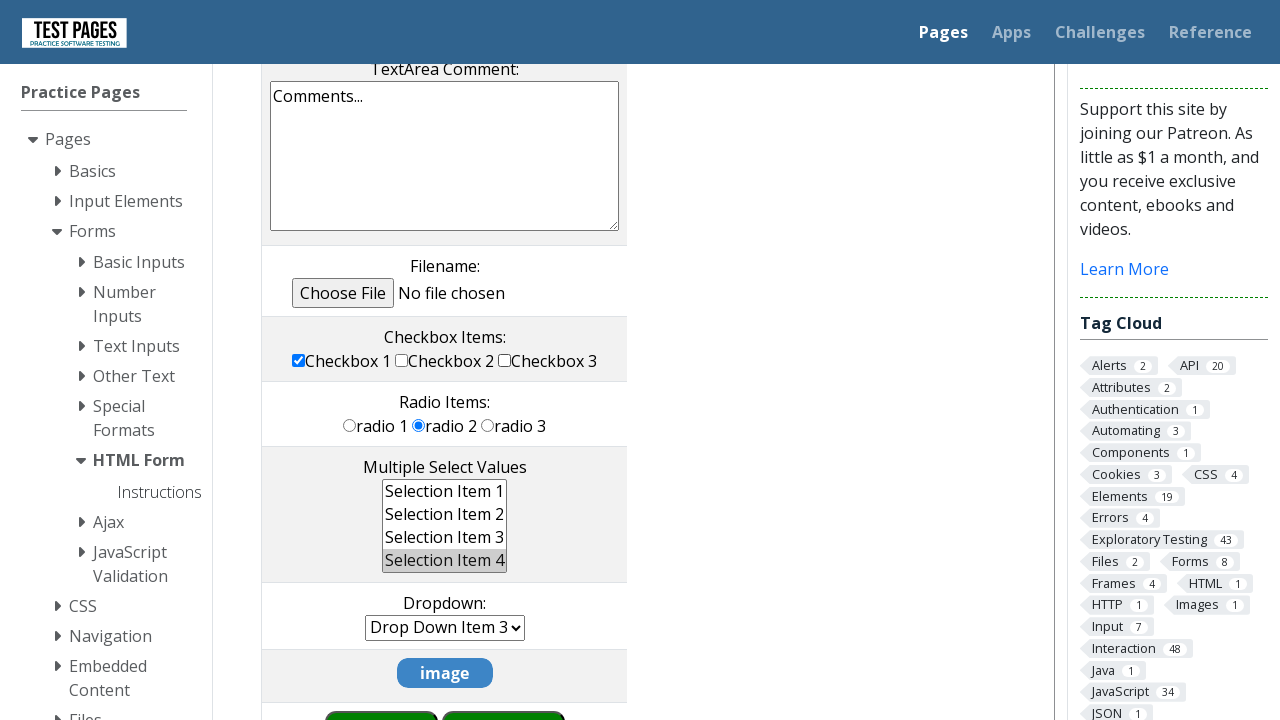

Selected first radio button (rd1) at (350, 425) on input[value='rd1']
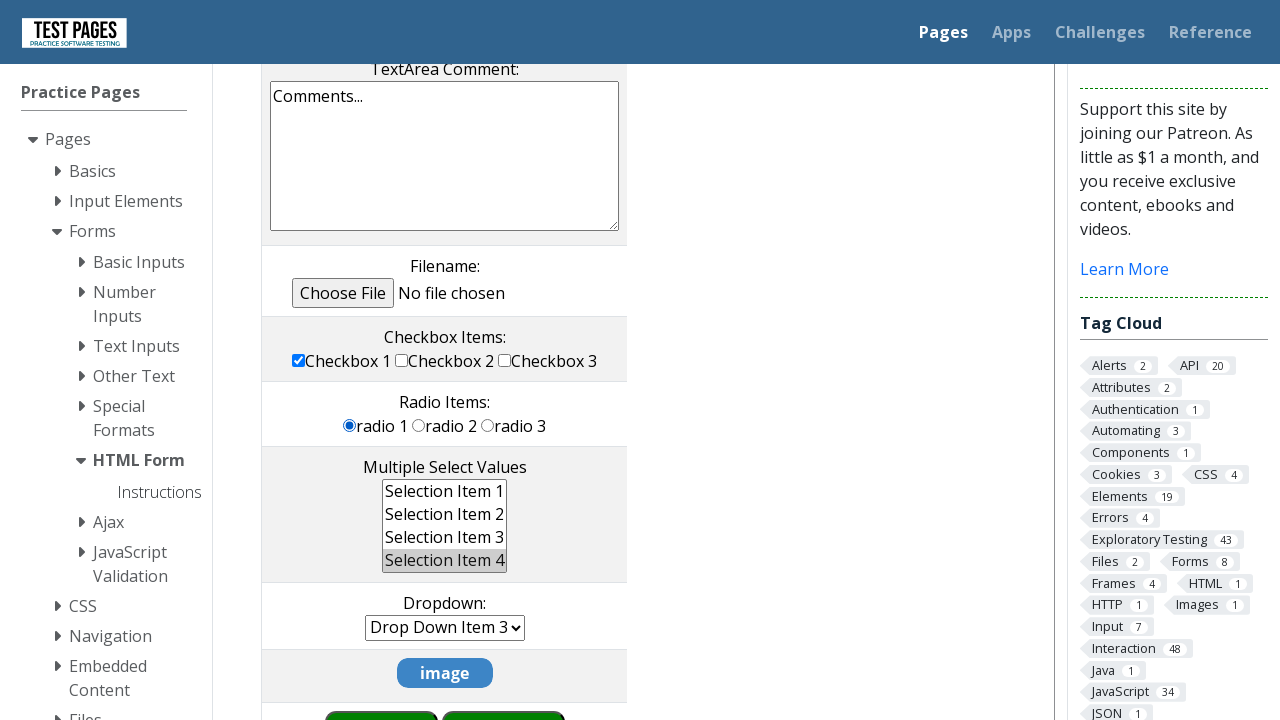

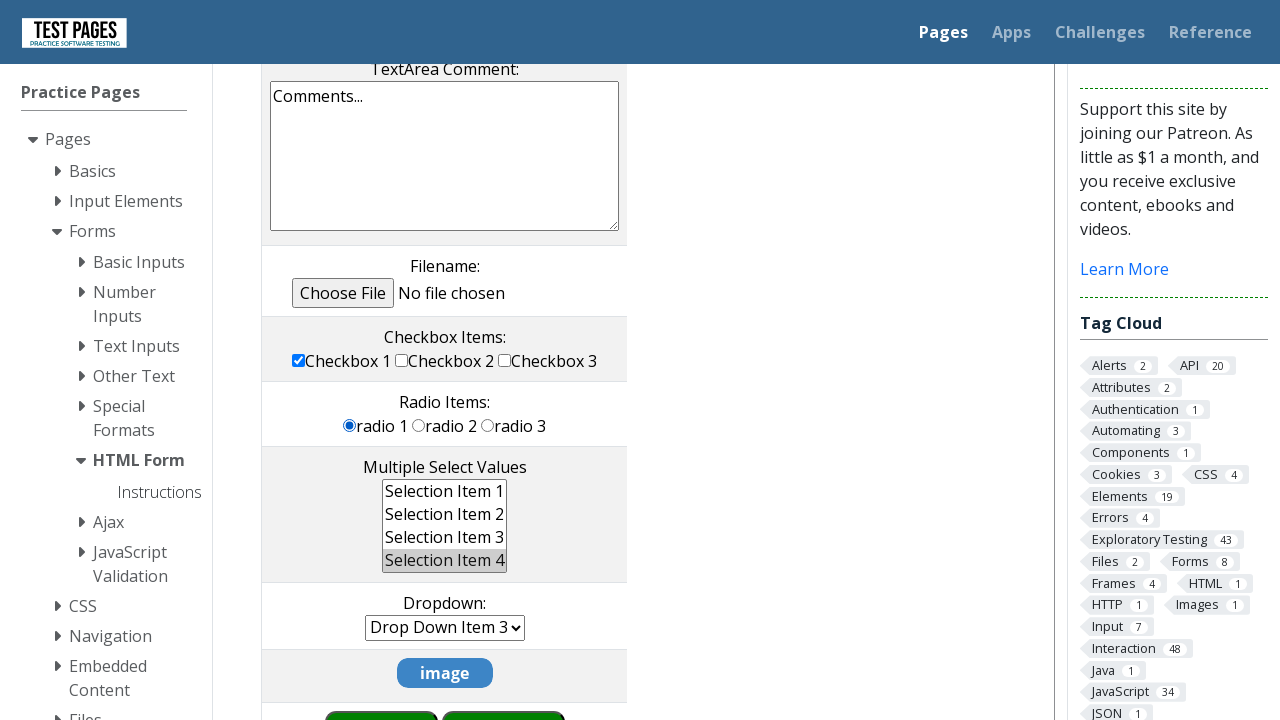